Verifies that an error message is displayed when login is clicked with empty credentials

Starting URL: https://the-internet.herokuapp.com/

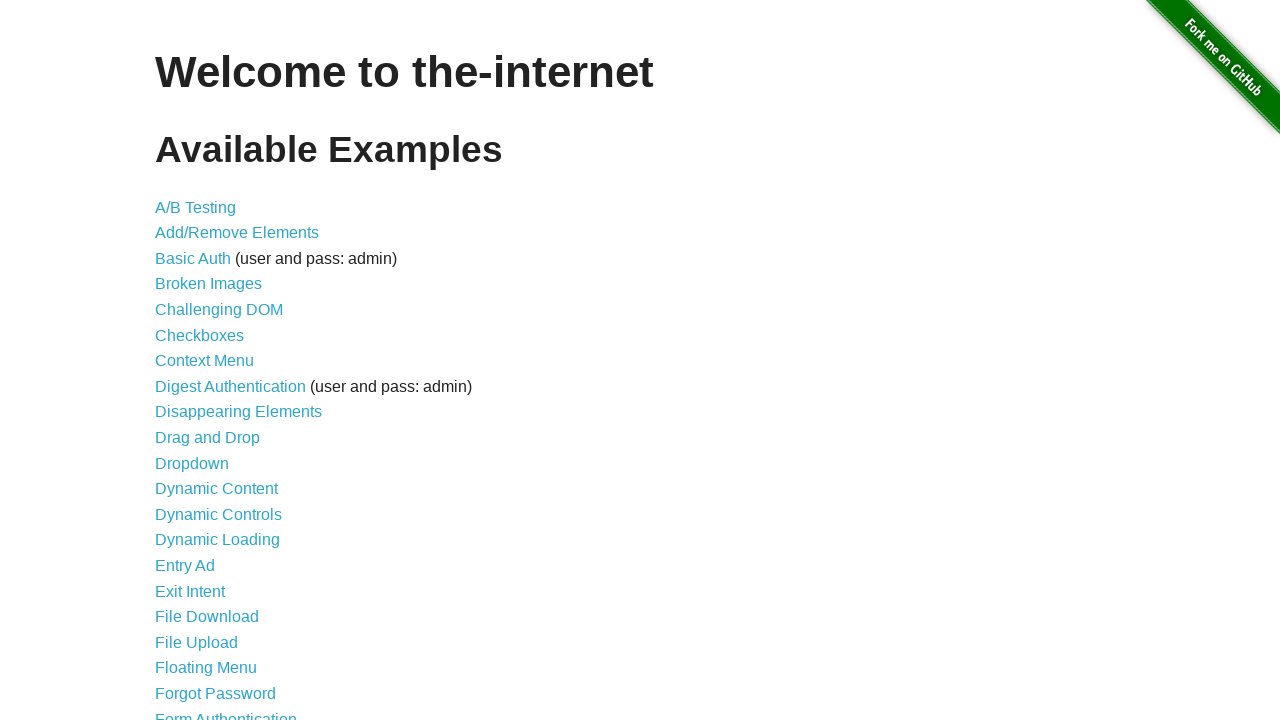

Clicked on Form Authentication link at (226, 712) on text=Form Authentication
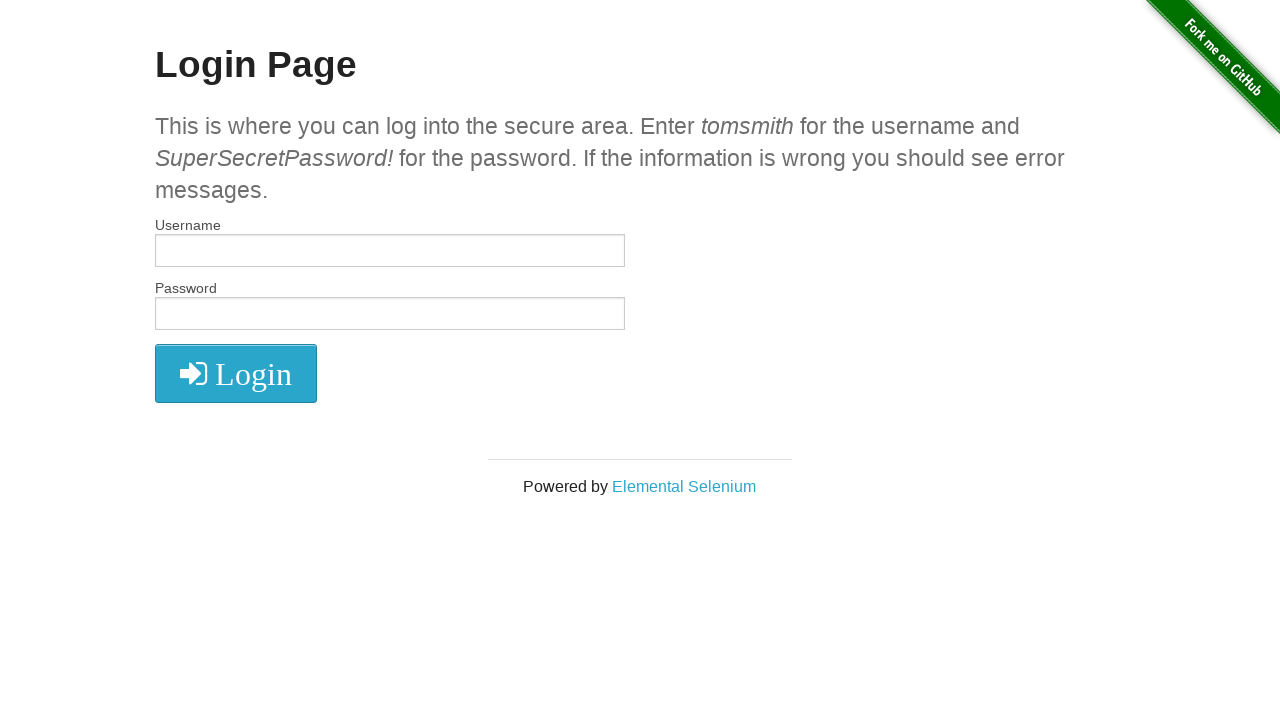

Clicked login button without entering credentials at (236, 373) on [class="radius"]
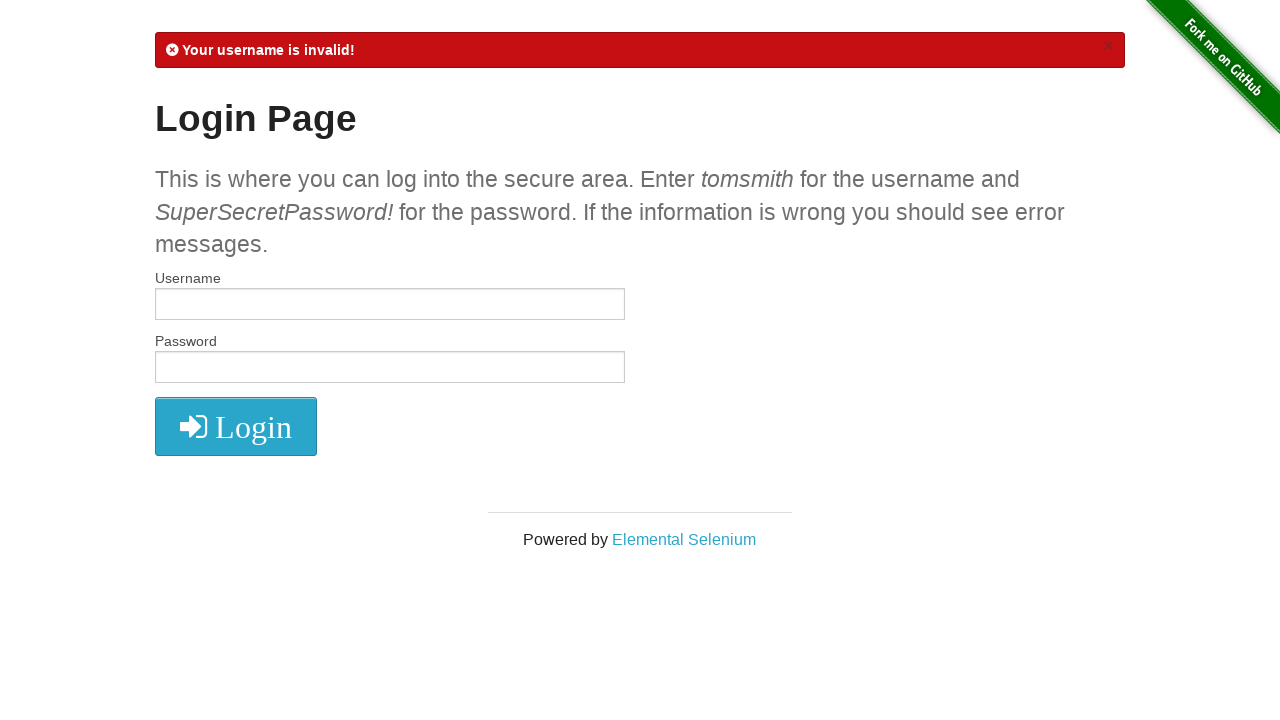

Verified error message is displayed
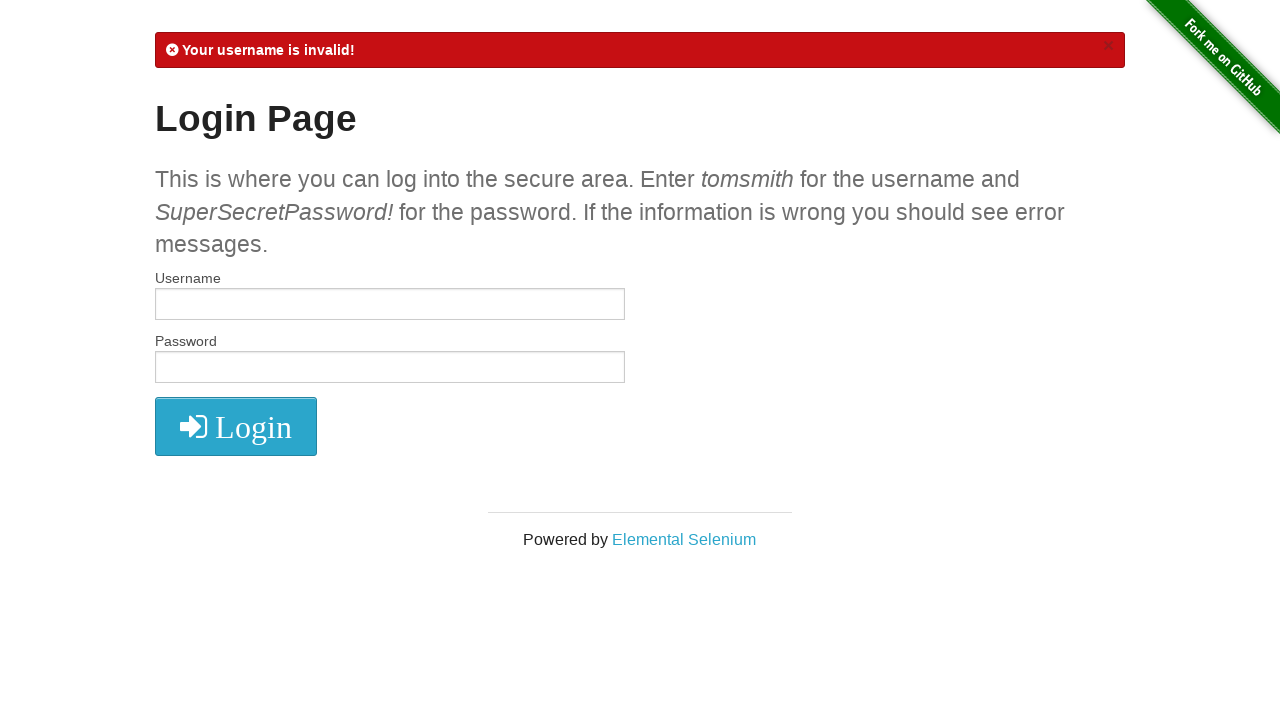

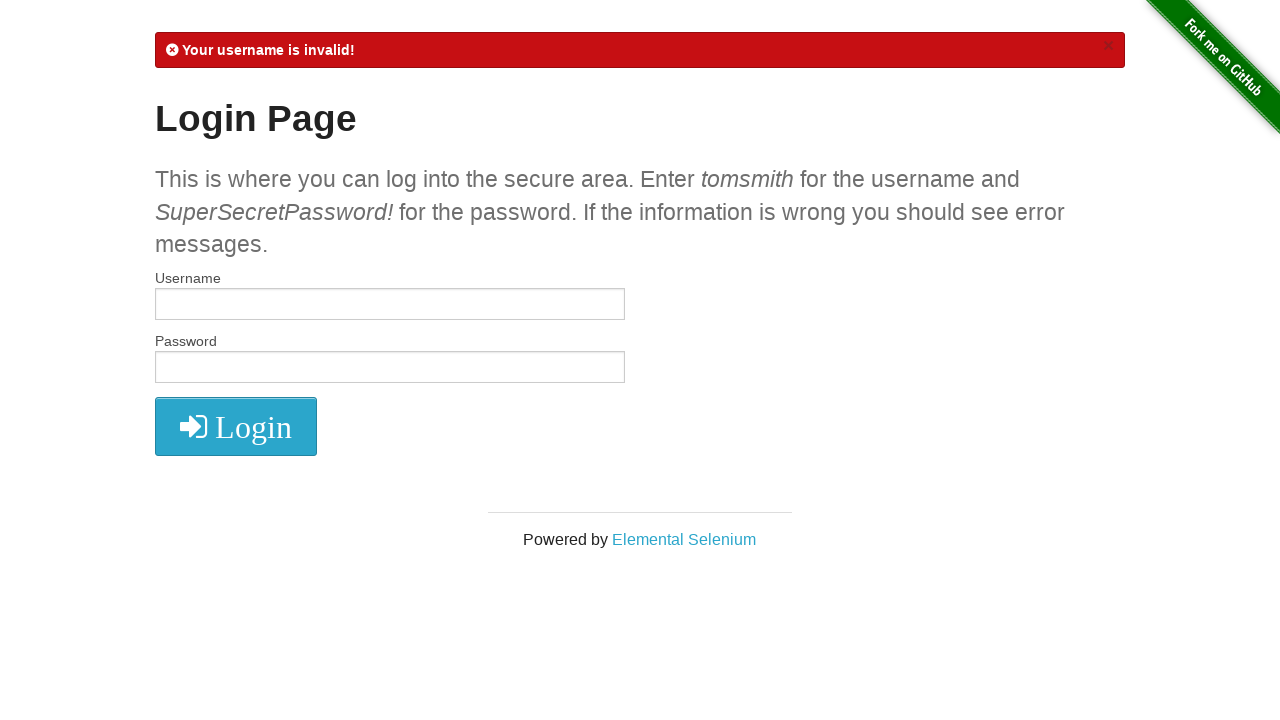